Verifies that an h1 element exists on the DuckDuckGo homepage

Starting URL: https://duckduckgo.com/

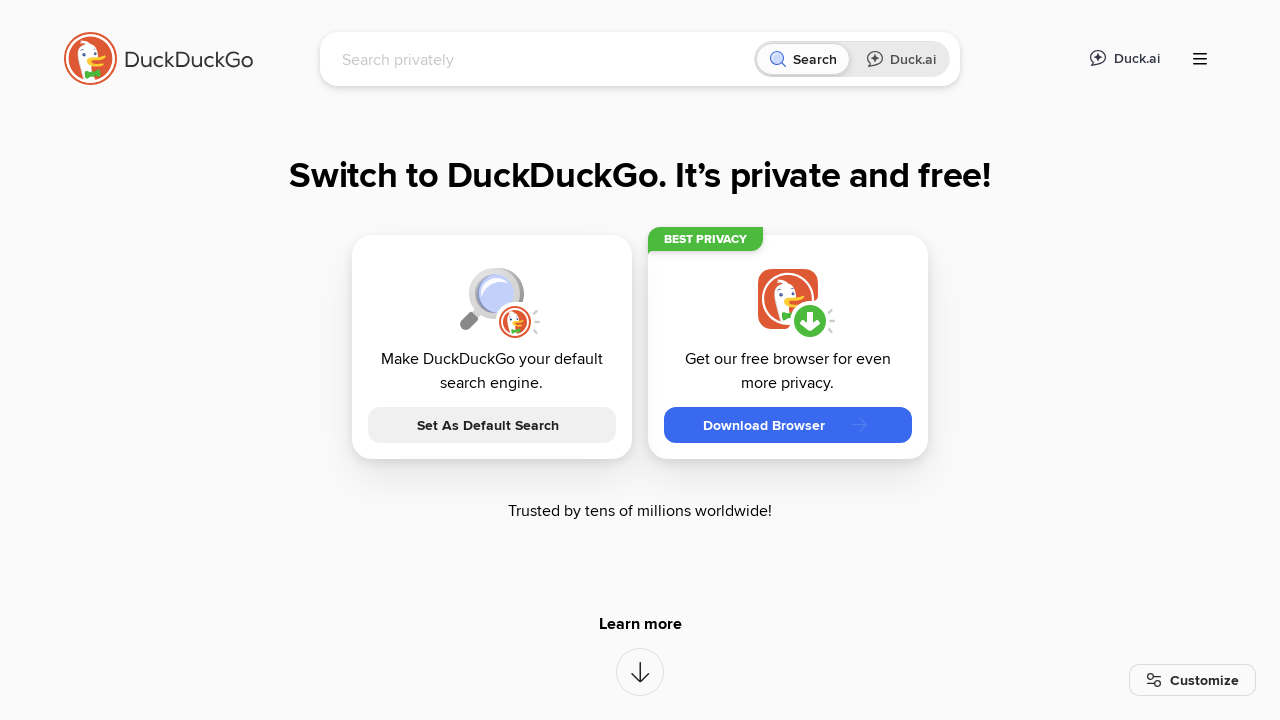

Navigated to DuckDuckGo homepage
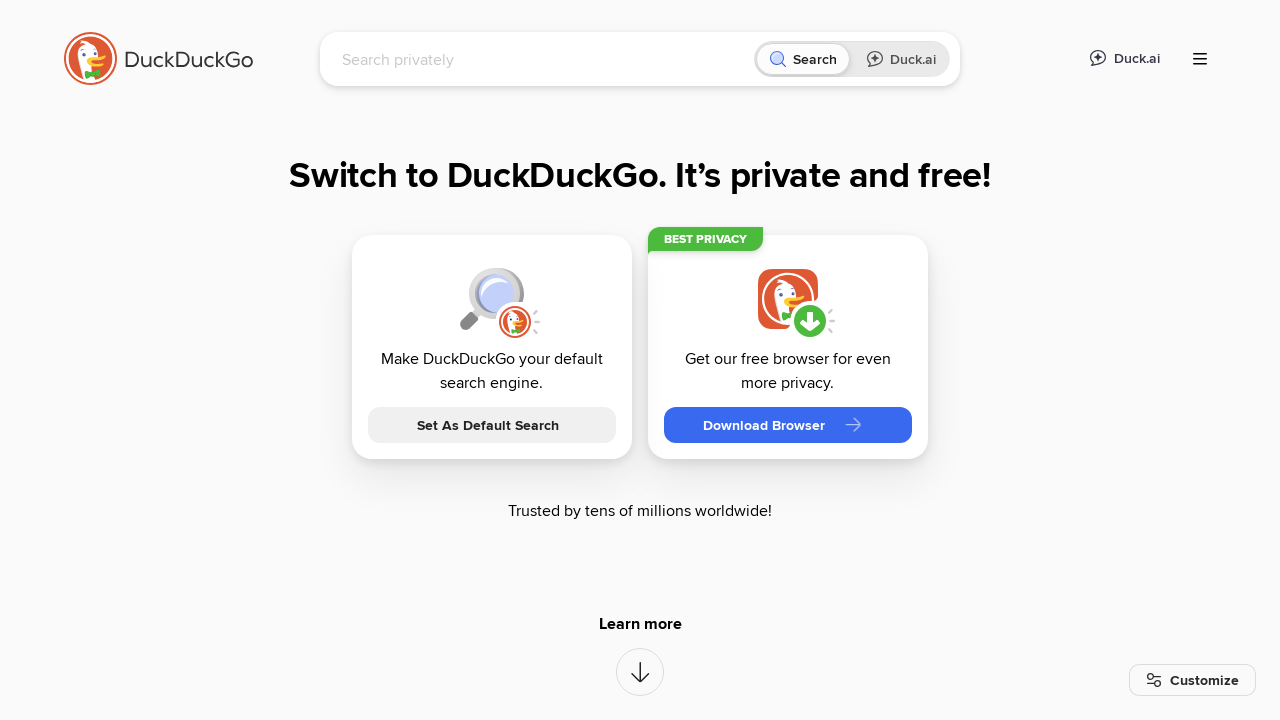

h1 element found on DuckDuckGo homepage
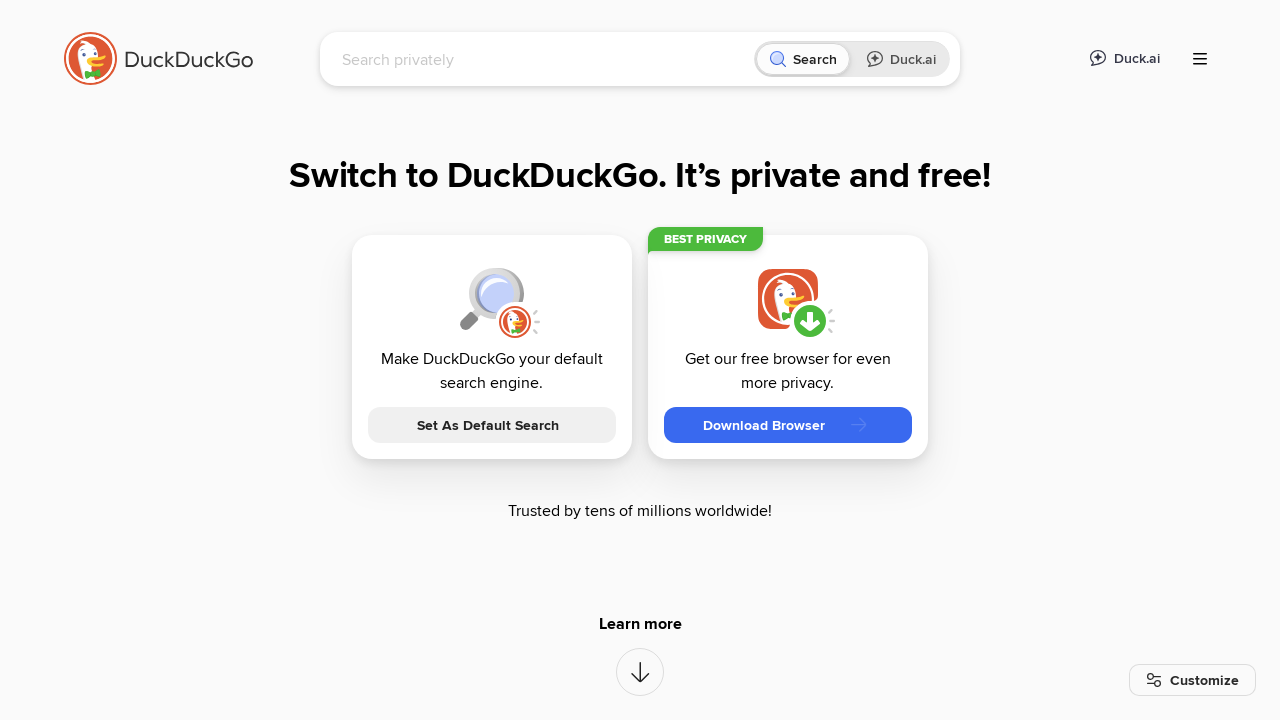

Verified that h1 element exists on the page
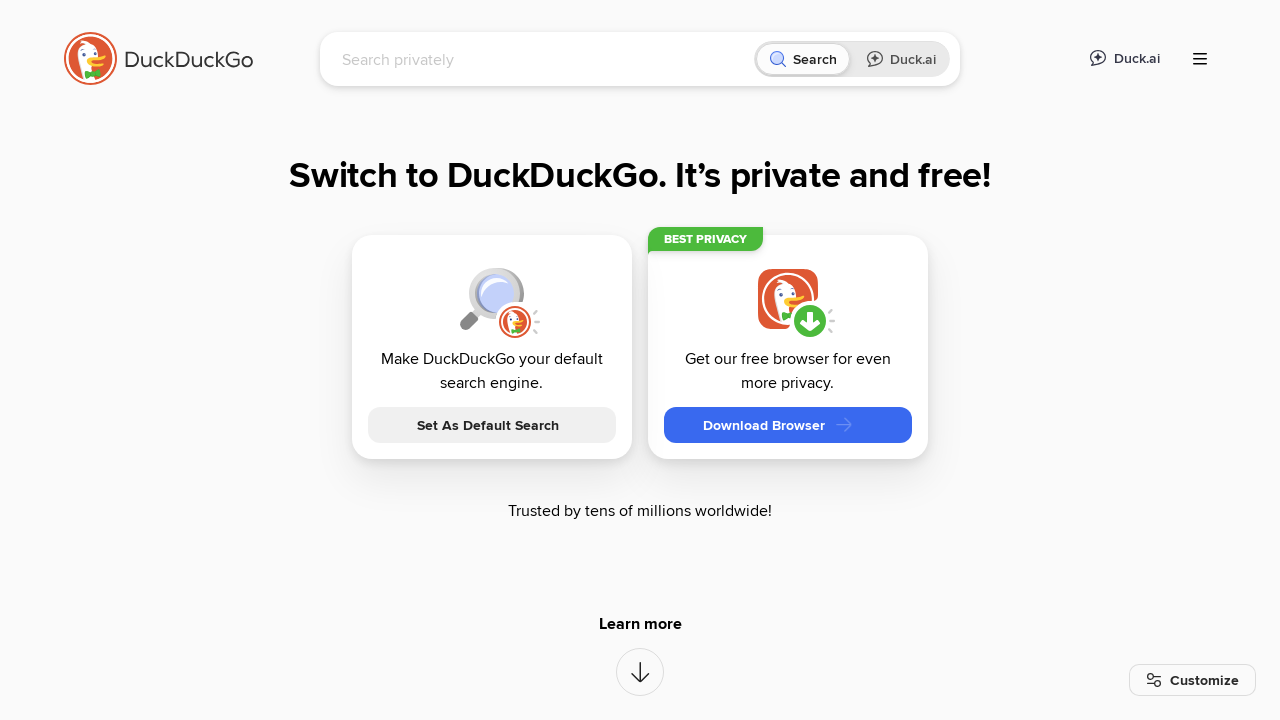

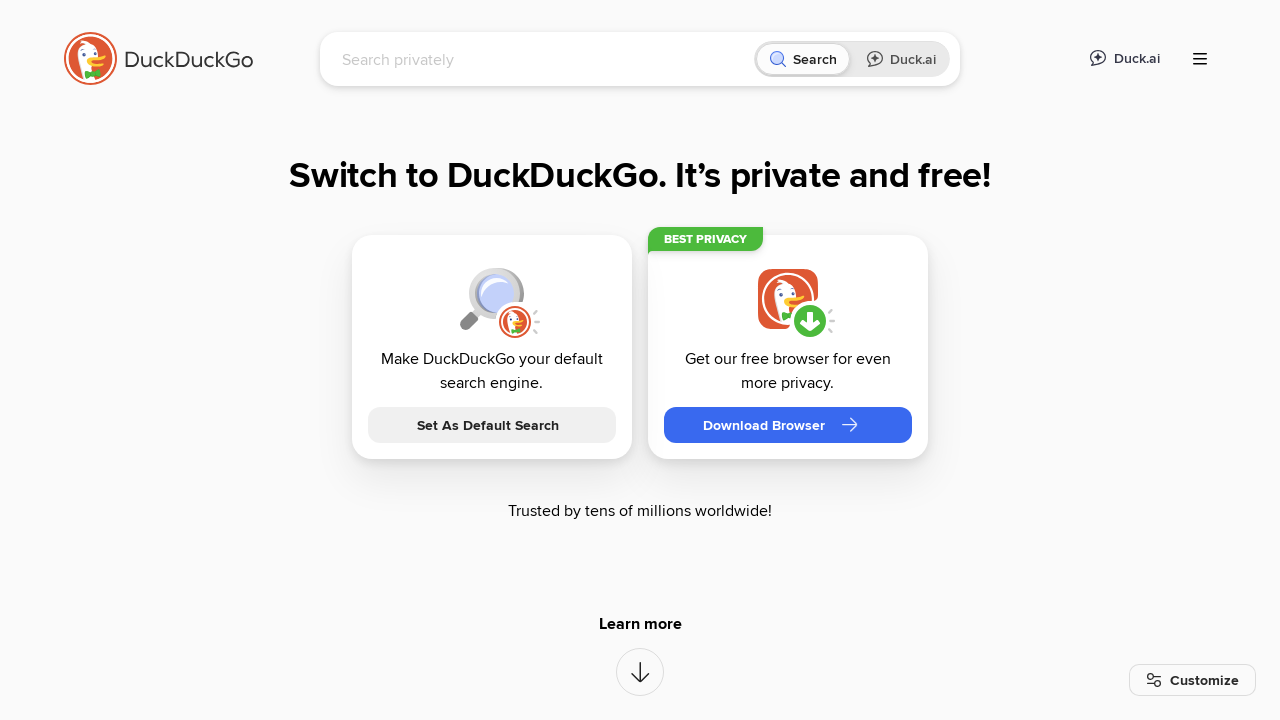